Tests displaying all items after applying other filters

Starting URL: https://demo.playwright.dev/todomvc

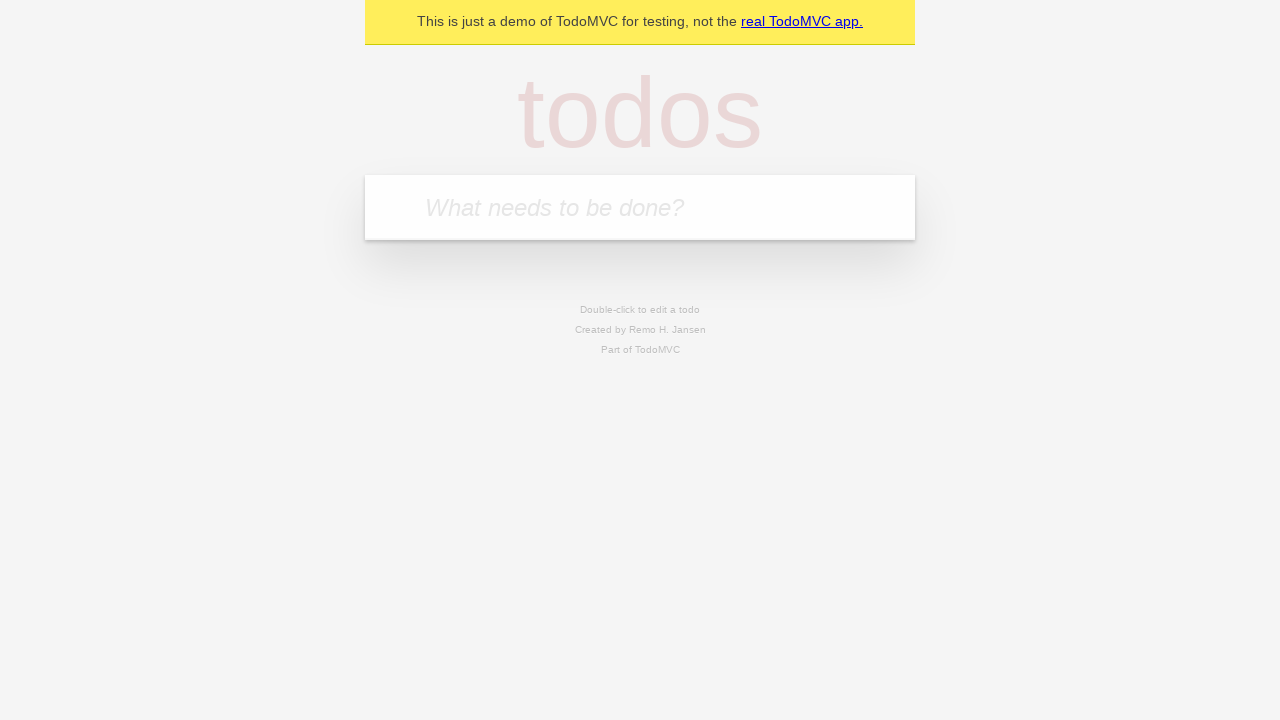

Filled new todo field with 'buy some cheese' on .new-todo
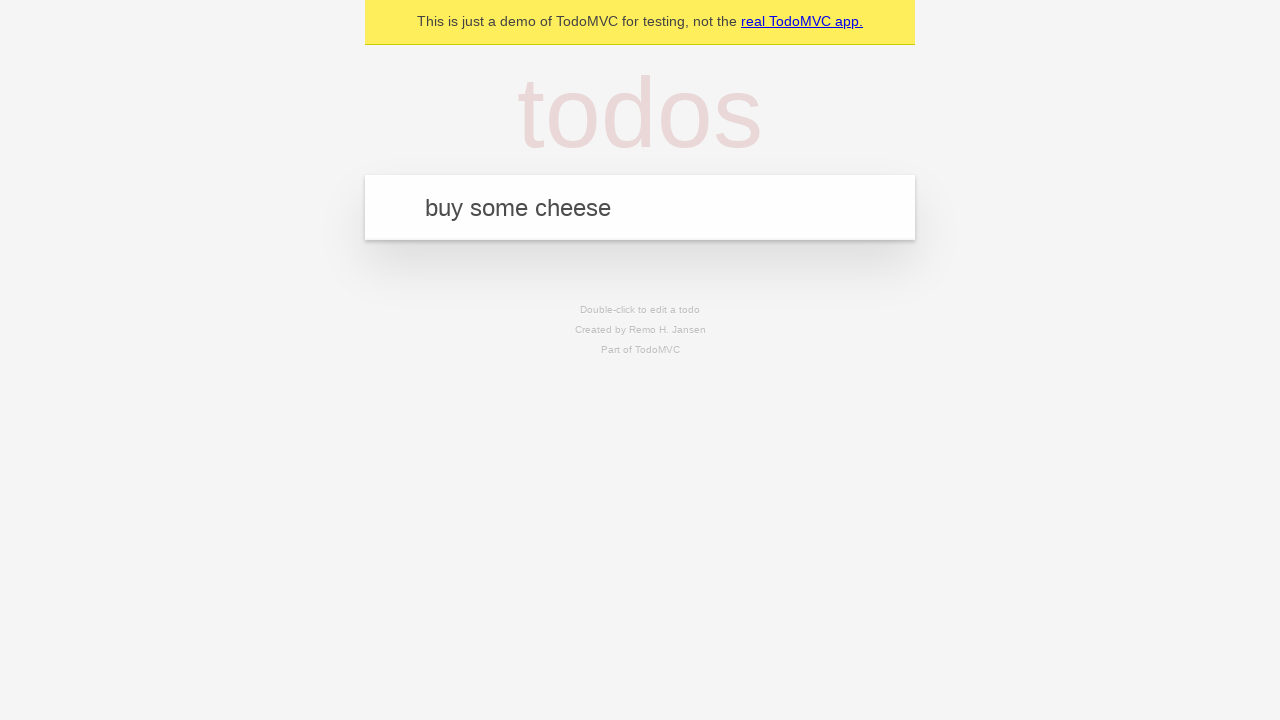

Pressed Enter to create first todo on .new-todo
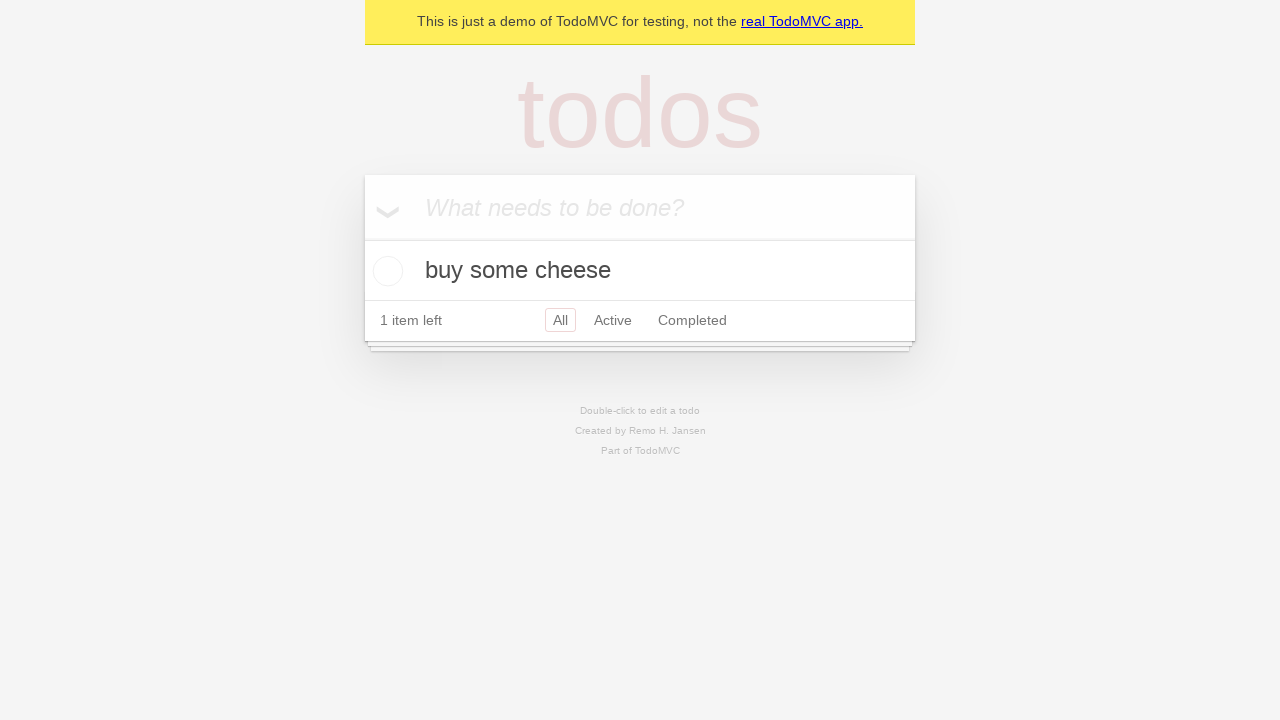

Filled new todo field with 'feed the cat' on .new-todo
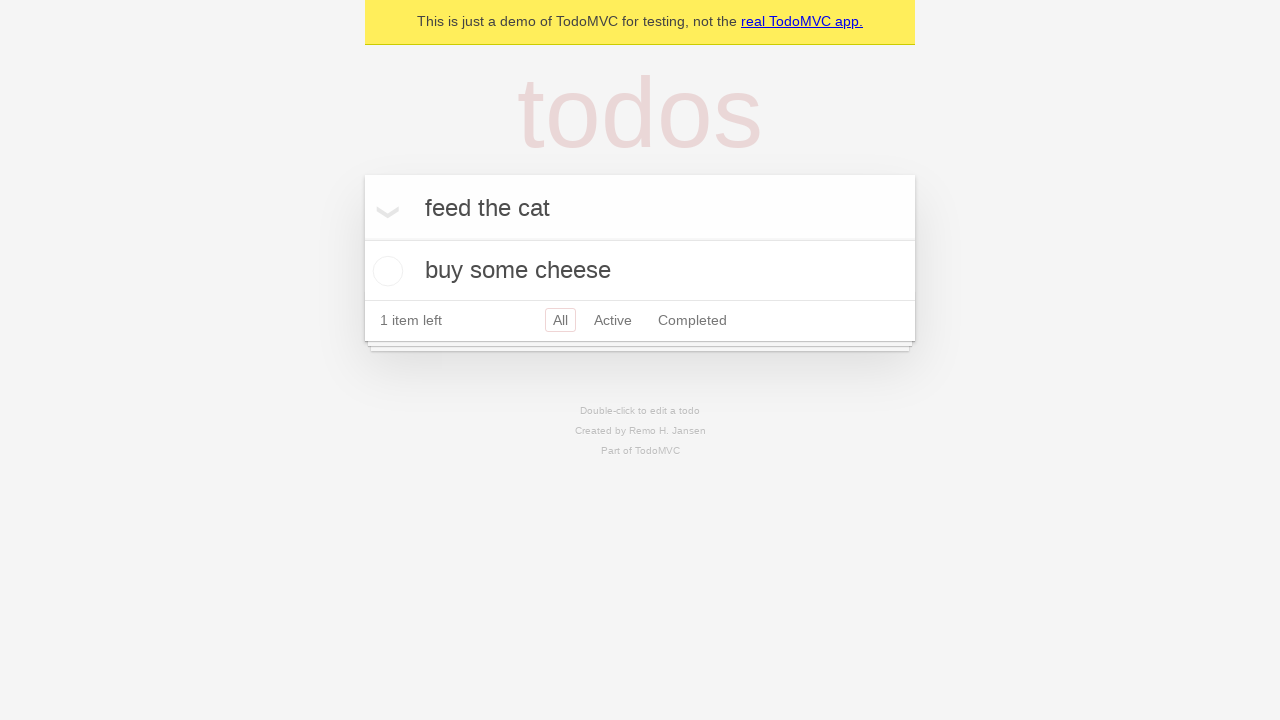

Pressed Enter to create second todo on .new-todo
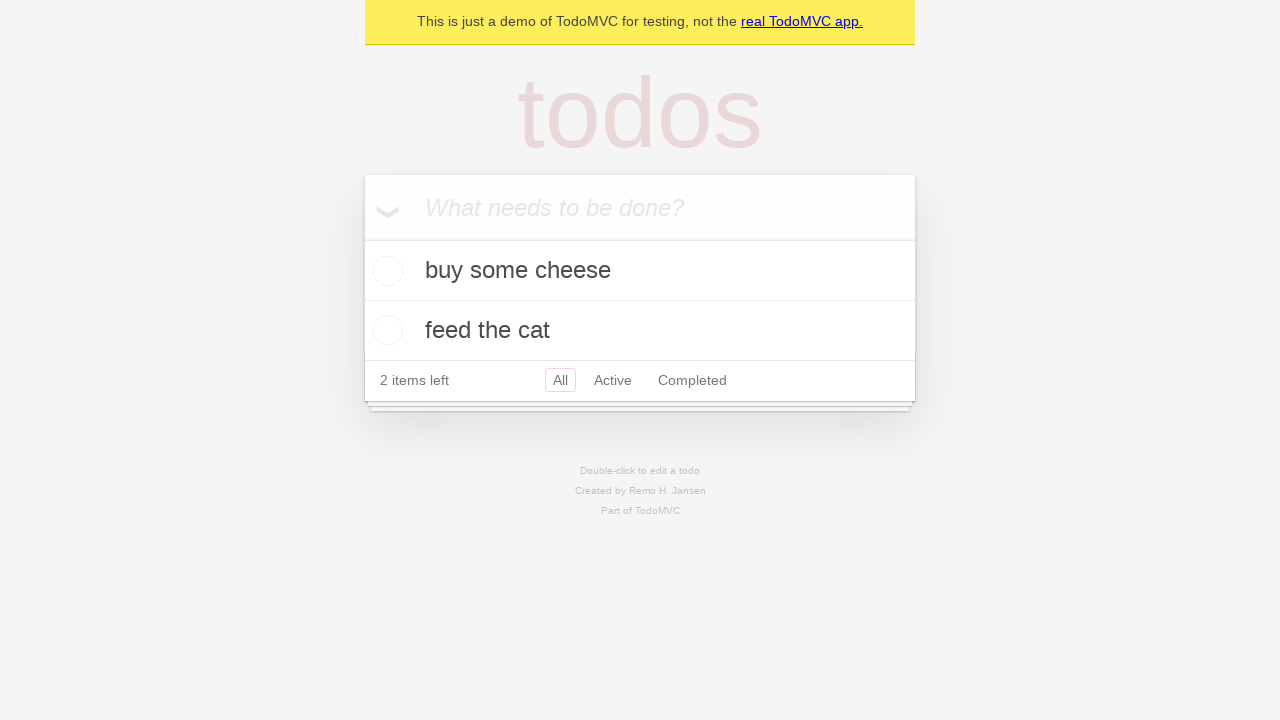

Filled new todo field with 'book a doctors appointment' on .new-todo
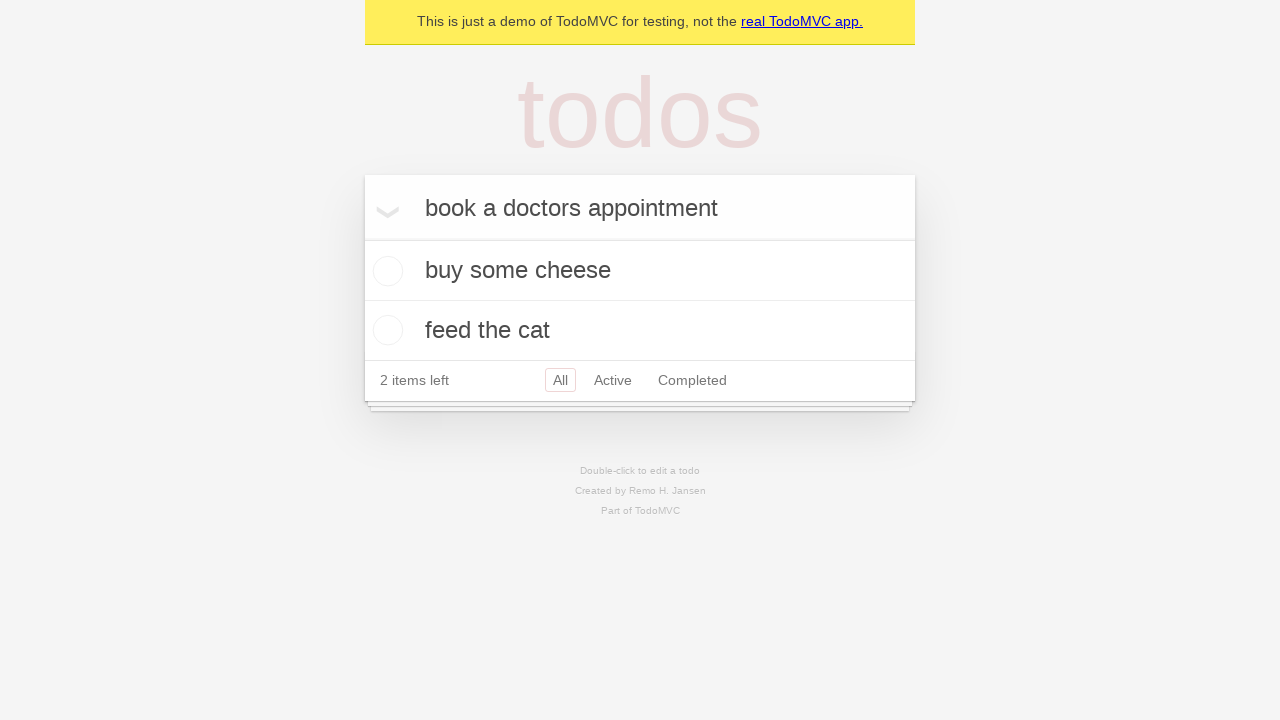

Pressed Enter to create third todo on .new-todo
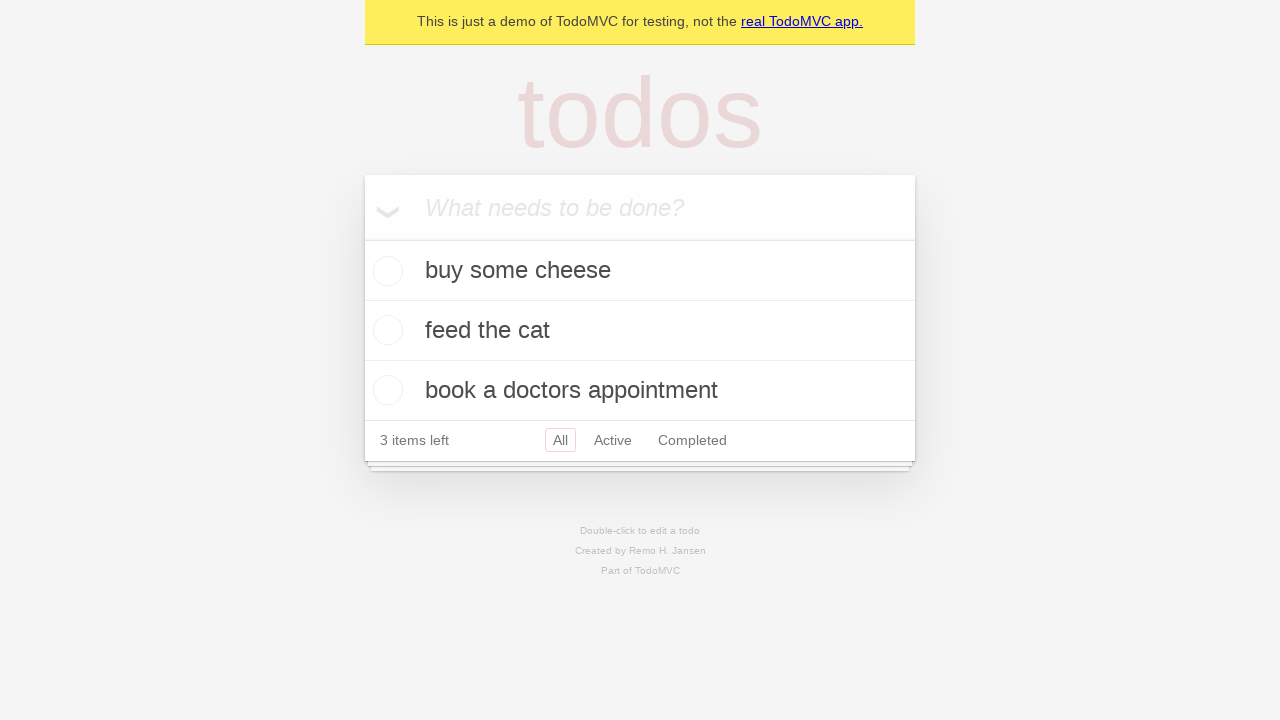

Checked second todo as completed at (385, 330) on .todo-list li .toggle >> nth=1
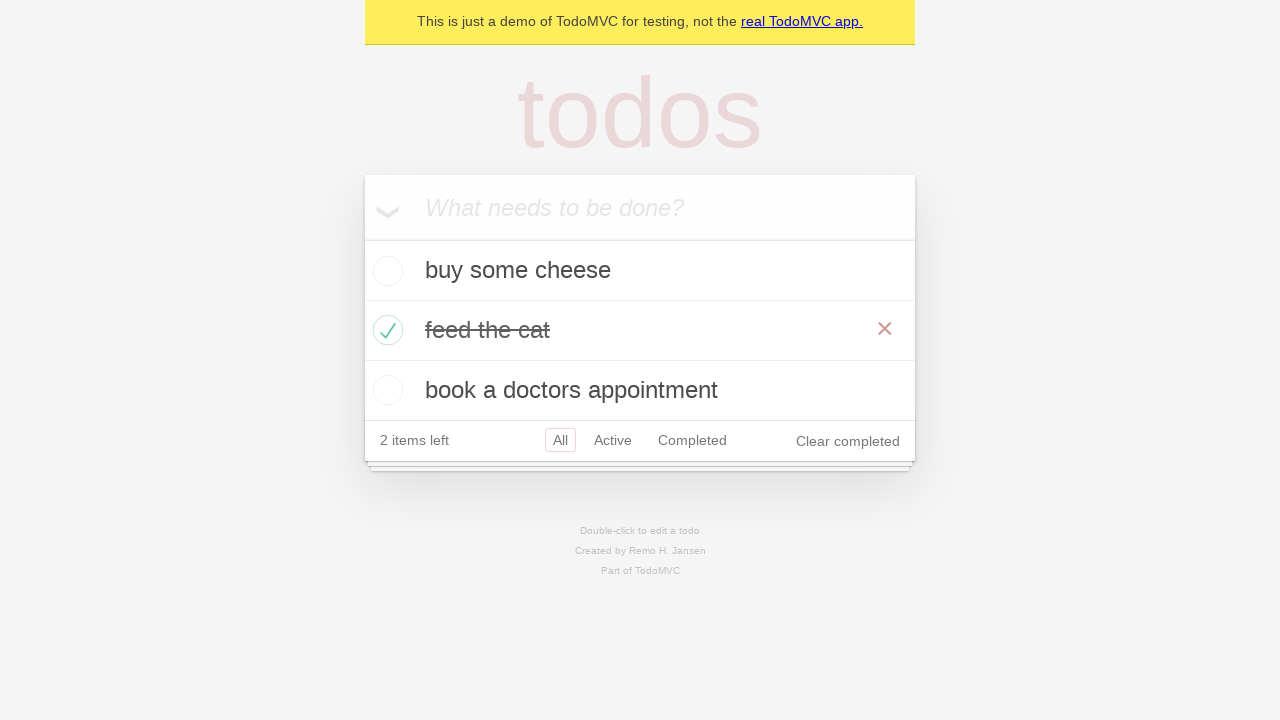

Clicked Active filter to display active todos at (613, 440) on .filters >> text=Active
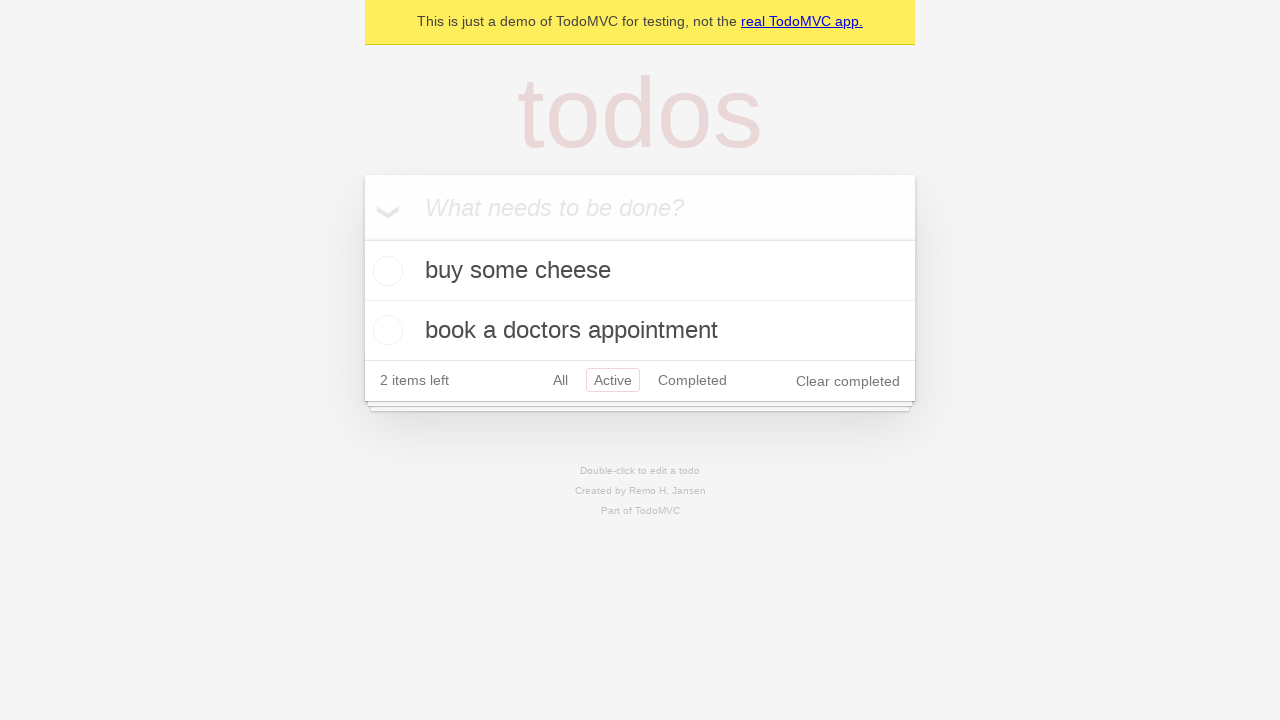

Clicked Completed filter to display completed todos at (692, 380) on .filters >> text=Completed
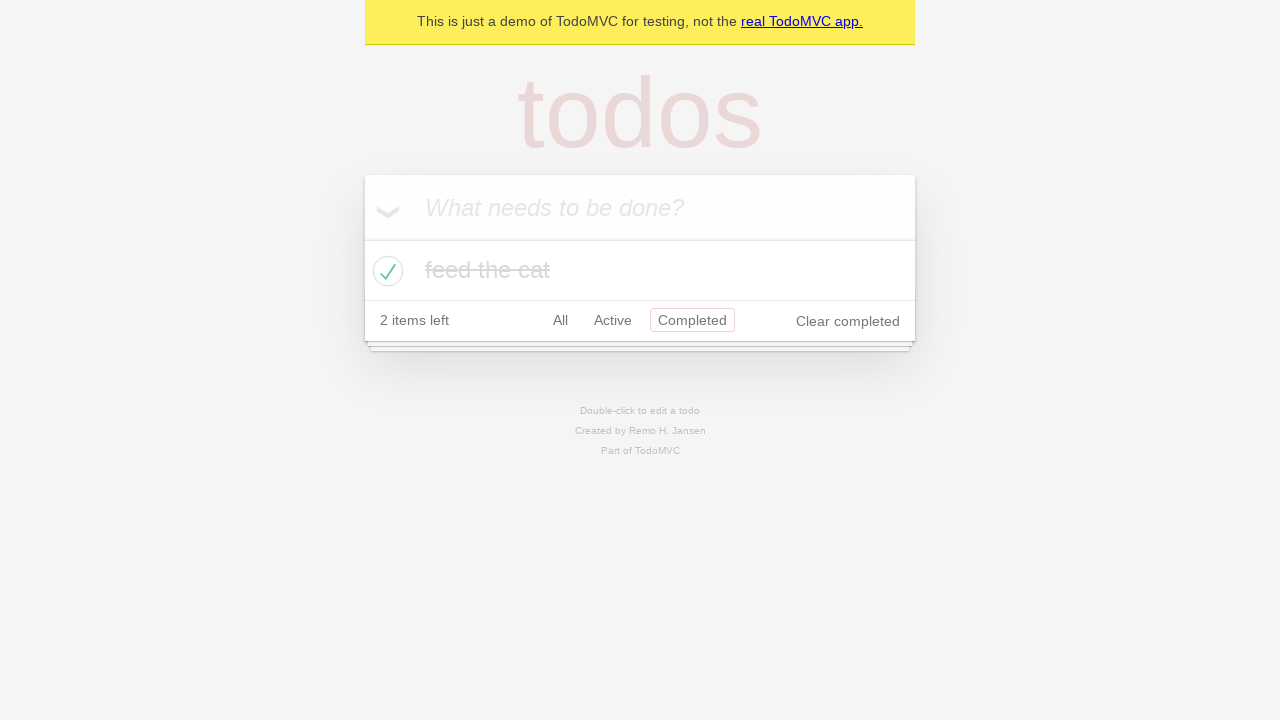

Clicked All filter to display all items at (560, 320) on .filters >> text=All
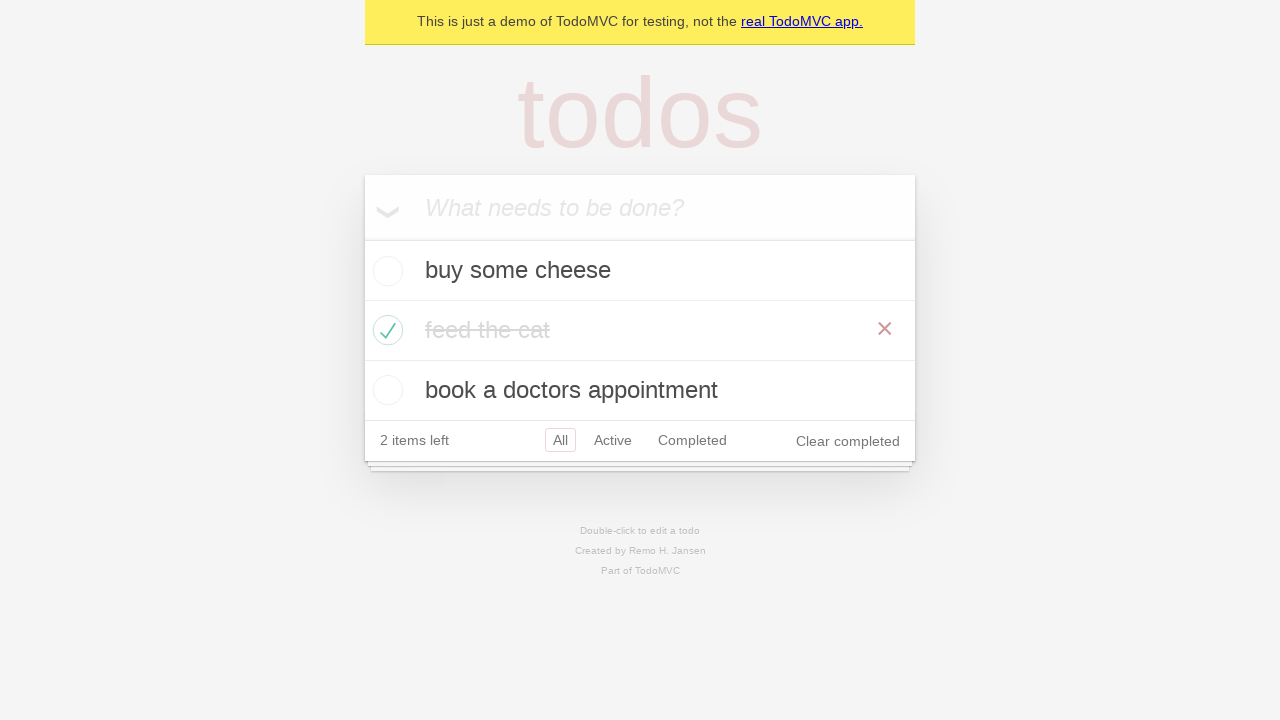

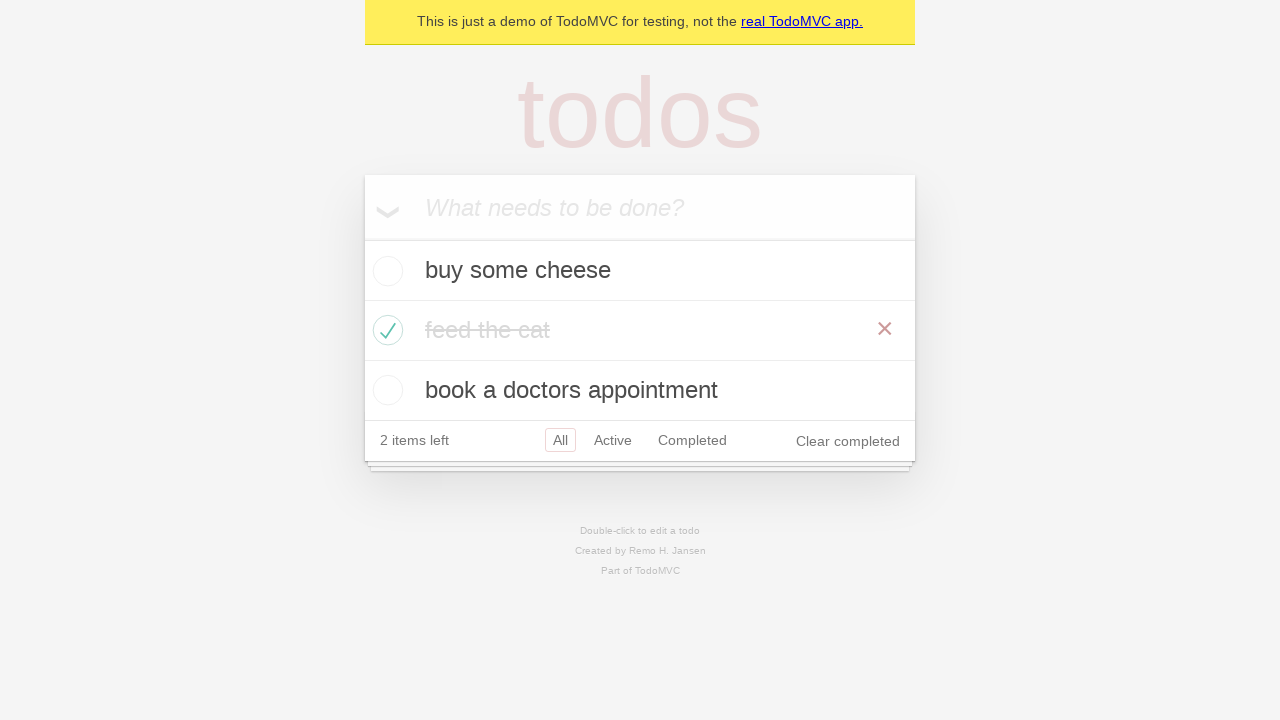